Tests various button properties and interactions including clicking buttons, checking if buttons are disabled, getting button positions and dimensions, and verifying CSS properties

Starting URL: https://www.leafground.com/button.xhtml

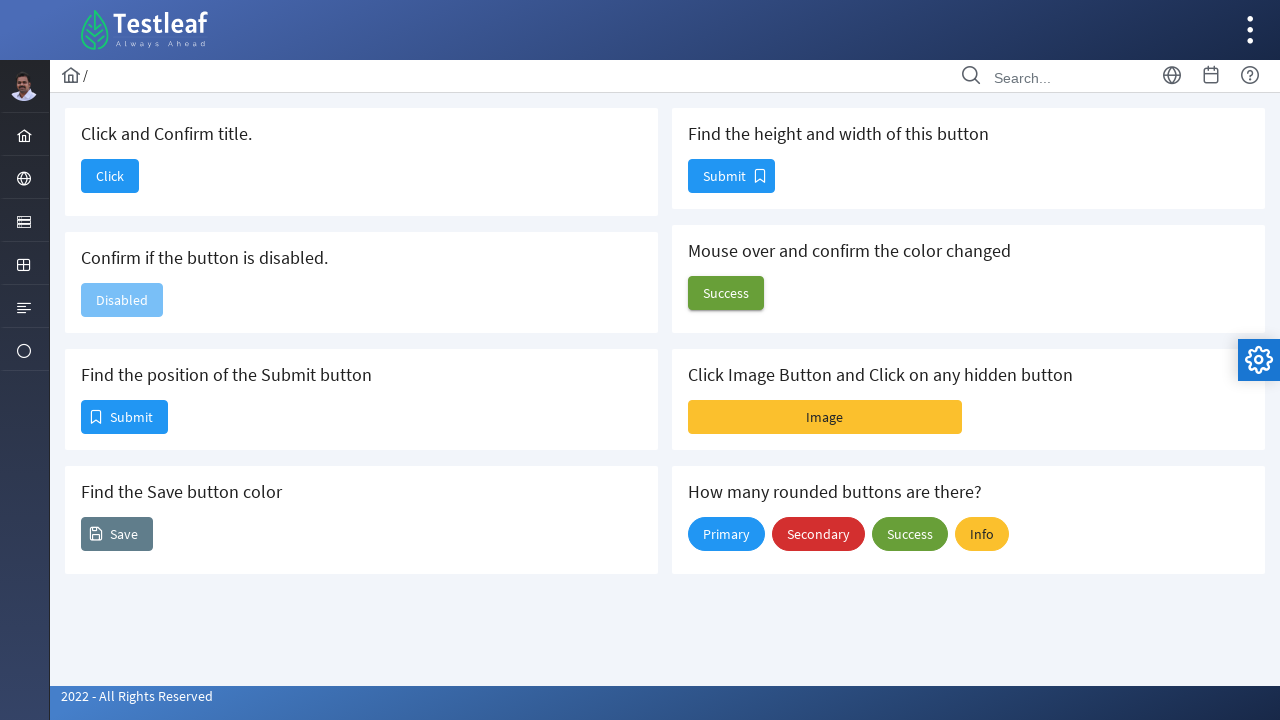

Retrieved initial page title
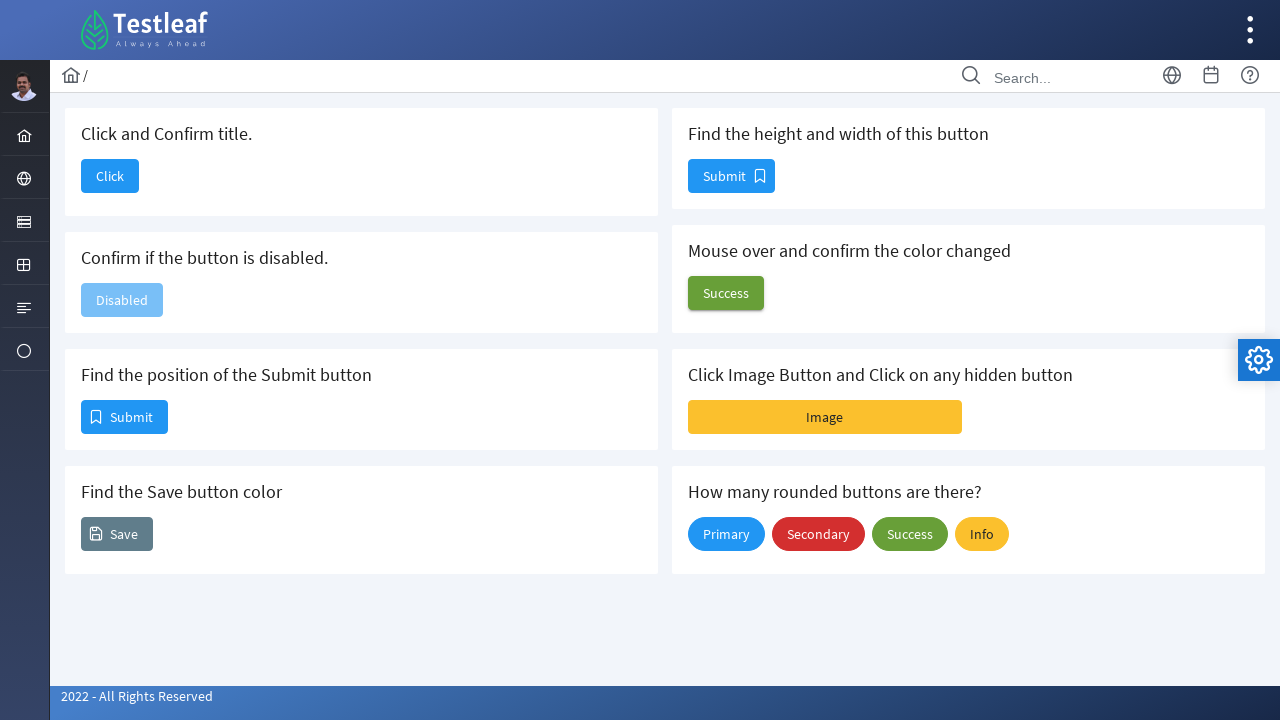

Clicked the first button at (110, 176) on xpath=//span[@class='ui-button-text ui-c']
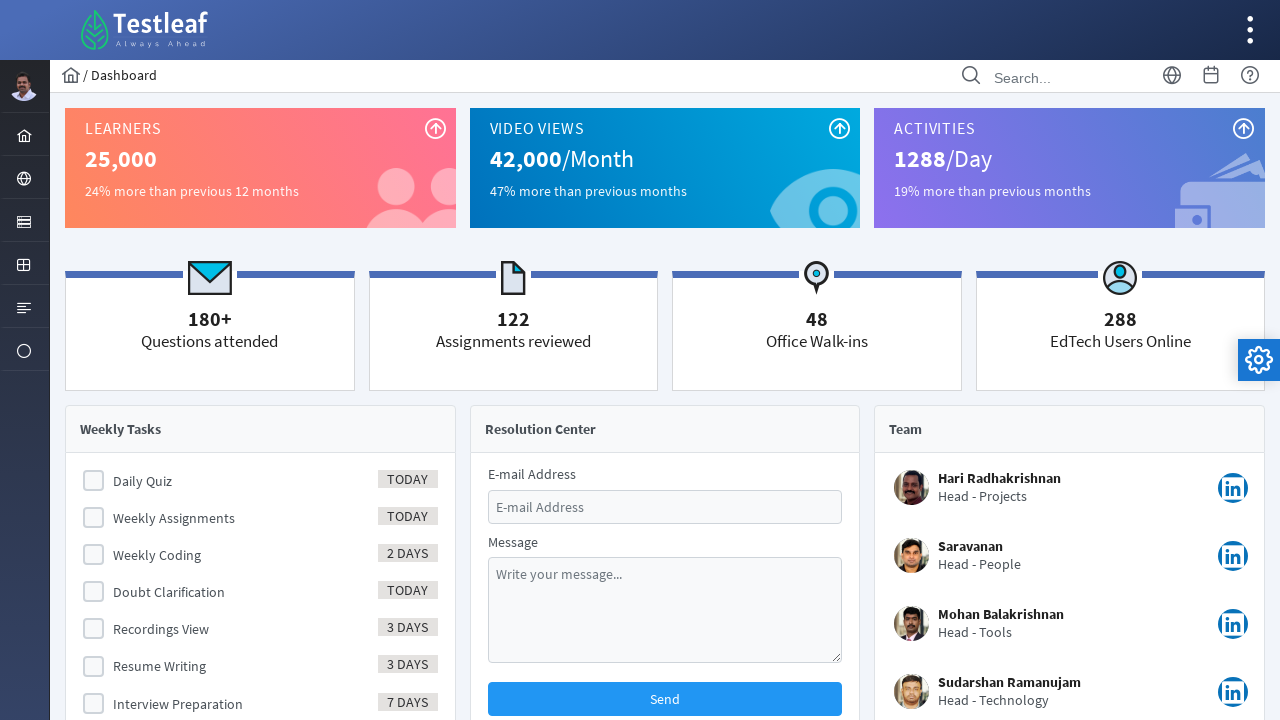

Retrieved page title after button click
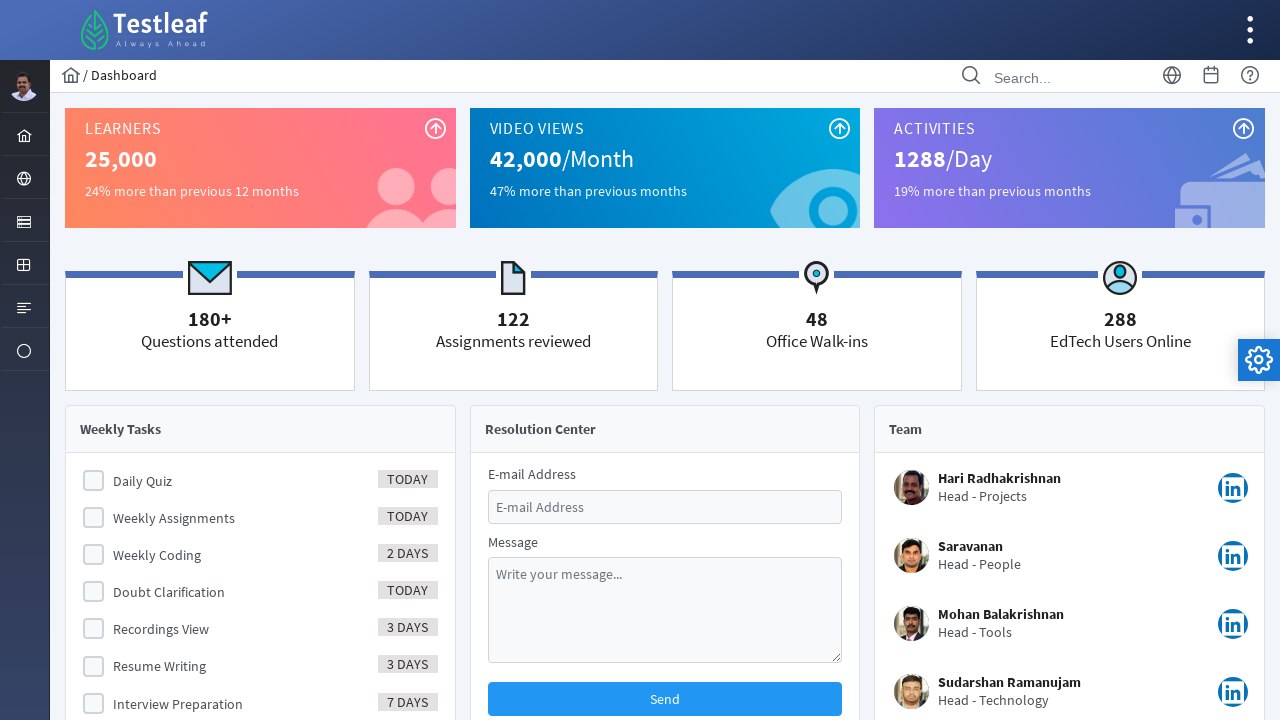

Navigated back to button page
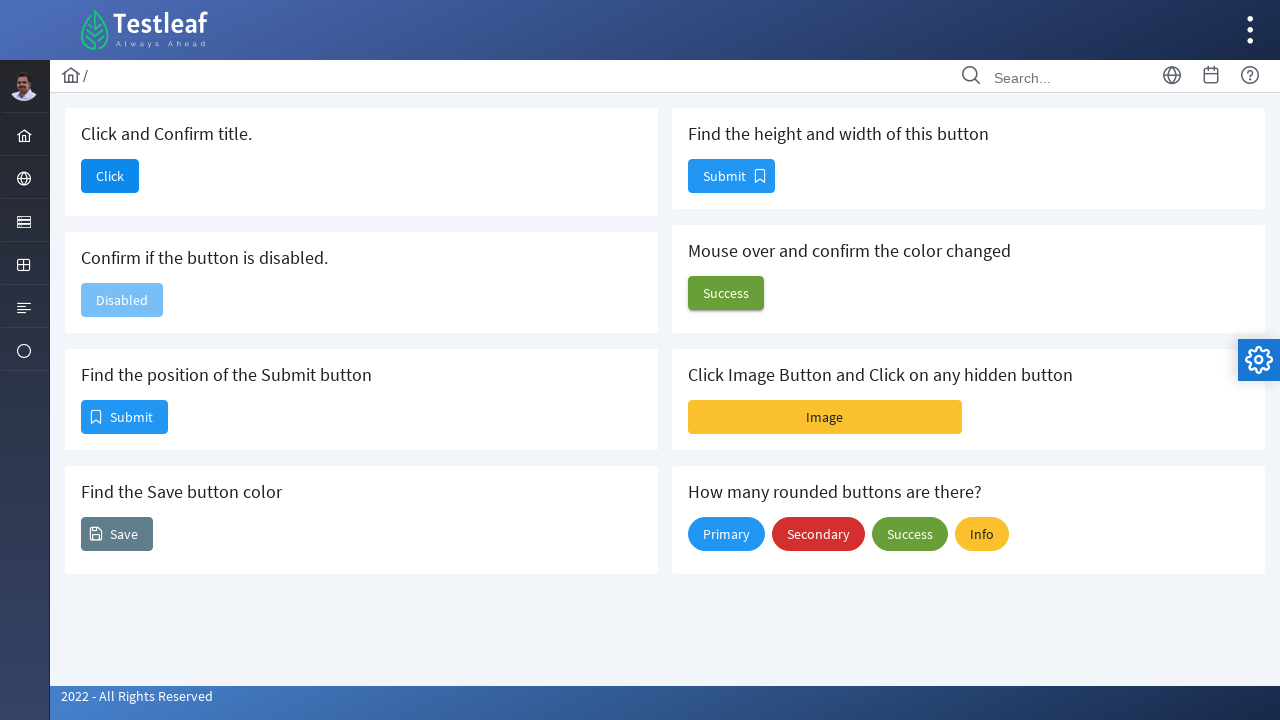

Located disabled button element
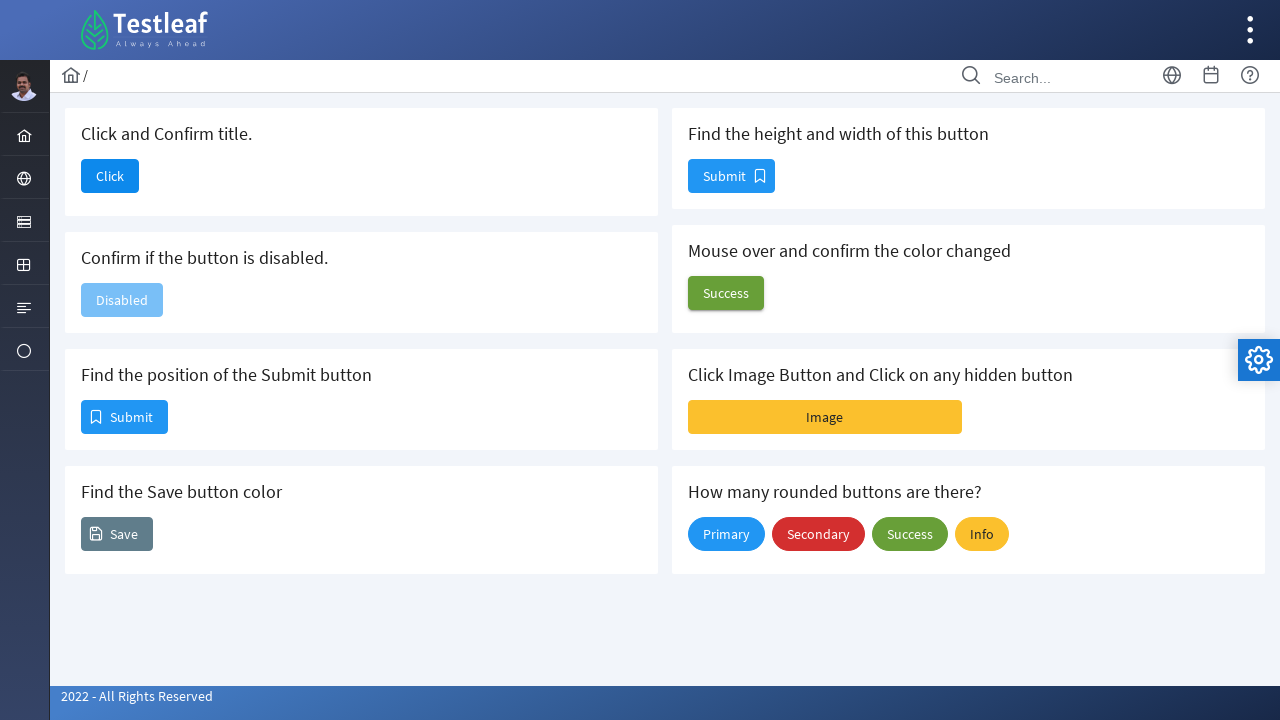

Checked if disabled button is enabled
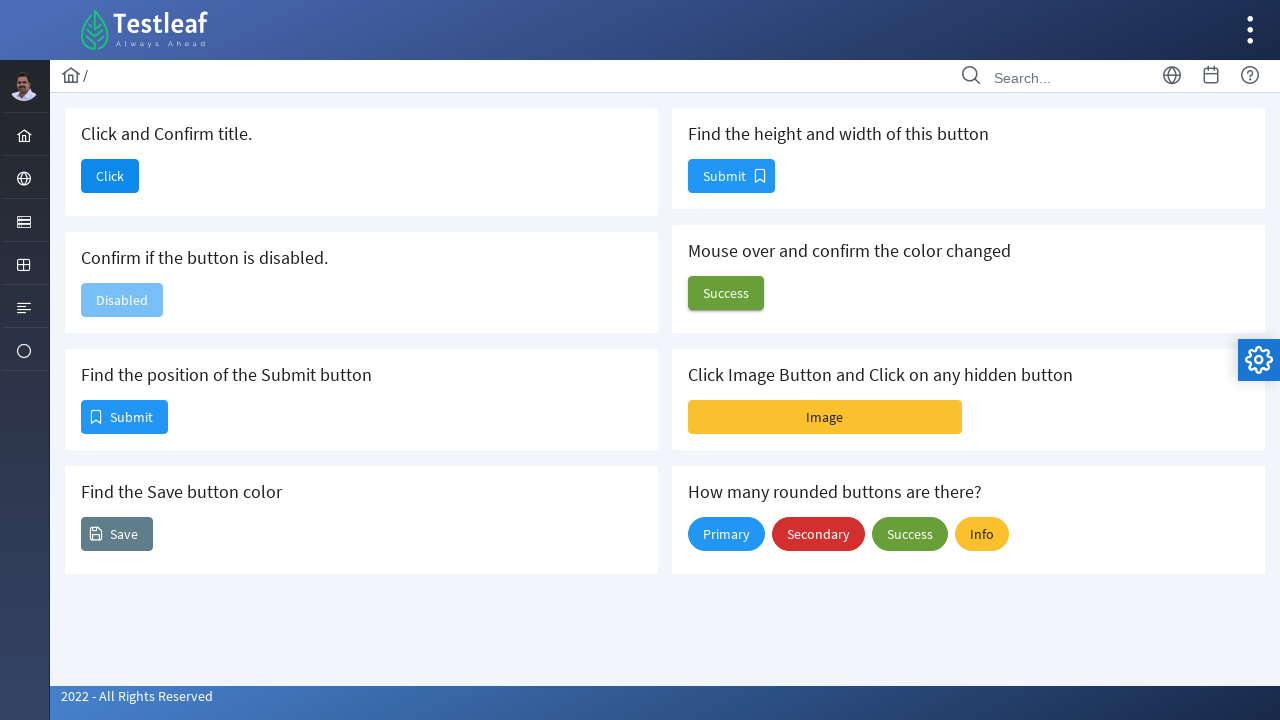

Located submit button element
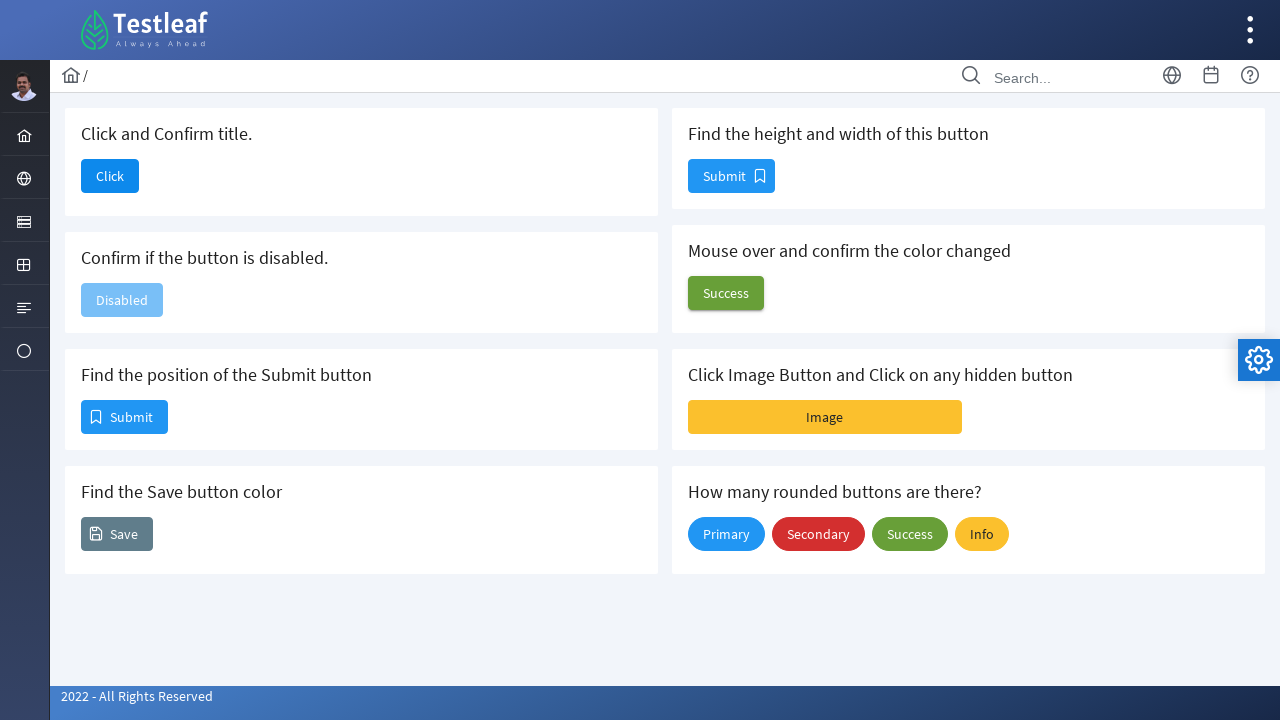

Retrieved submit button position and bounding box
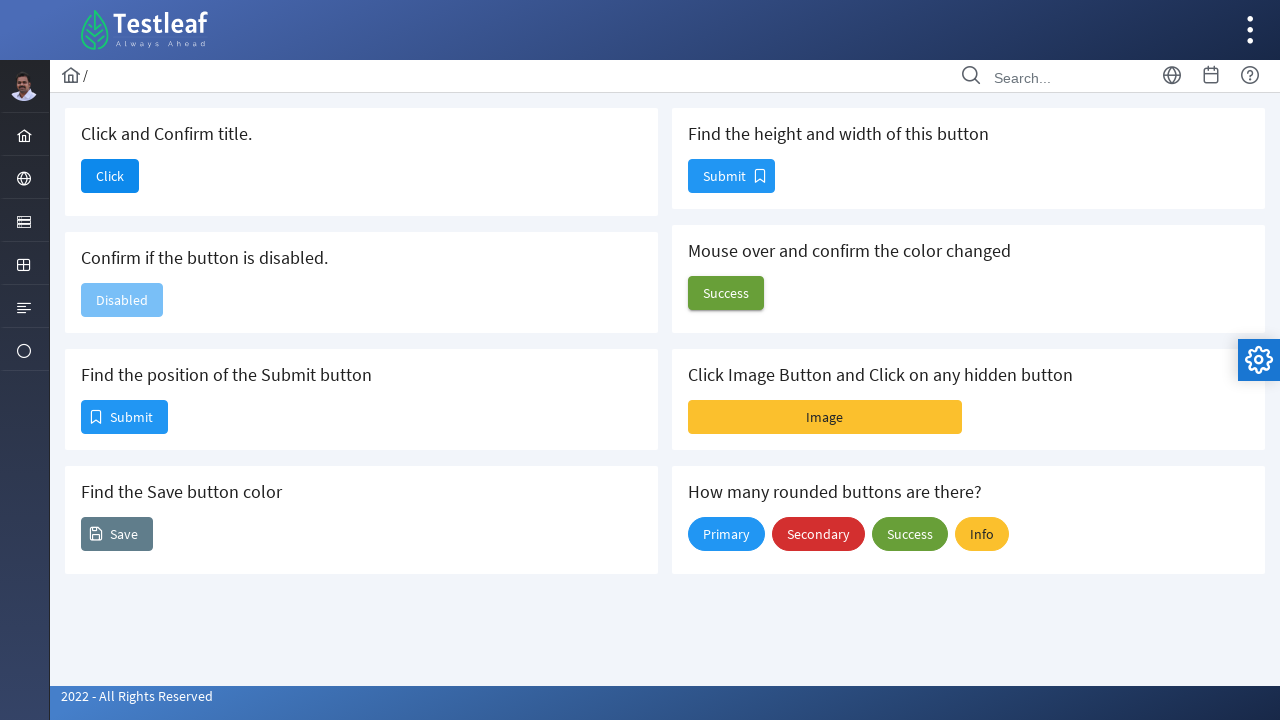

Located button element to measure dimensions
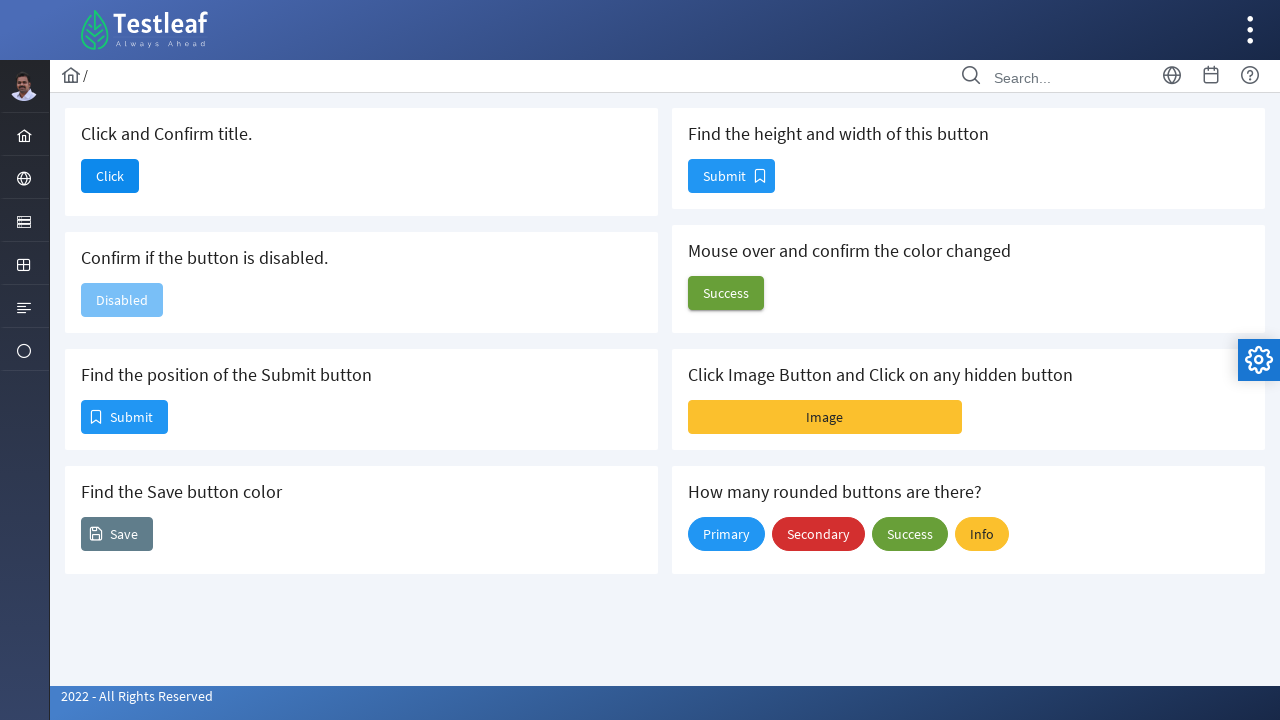

Retrieved button dimensions (width and height)
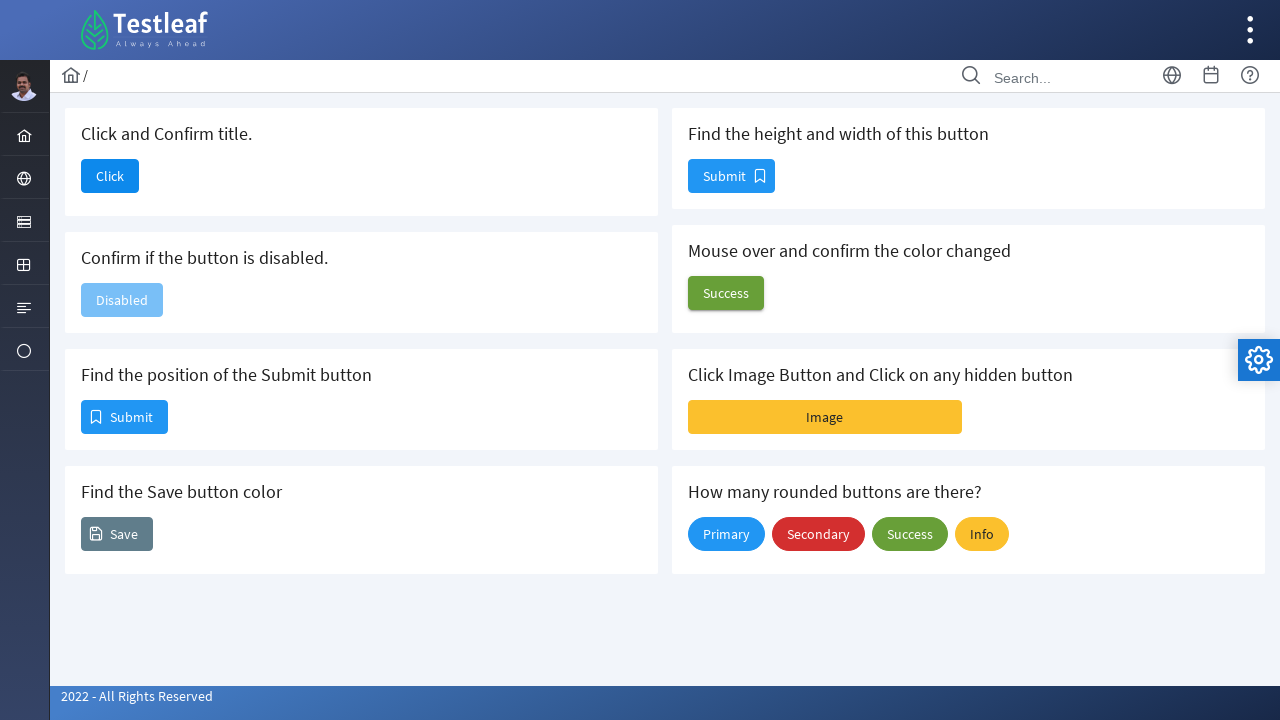

Located button element to check CSS color
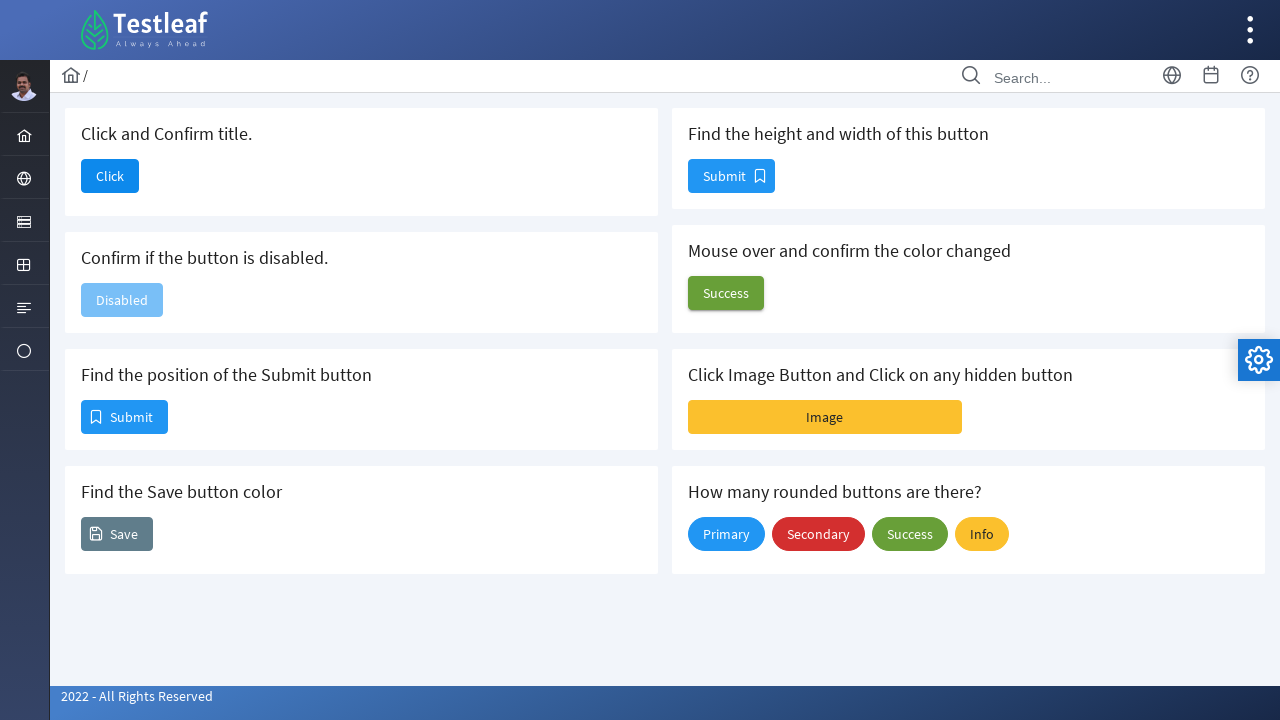

Retrieved button background color CSS property
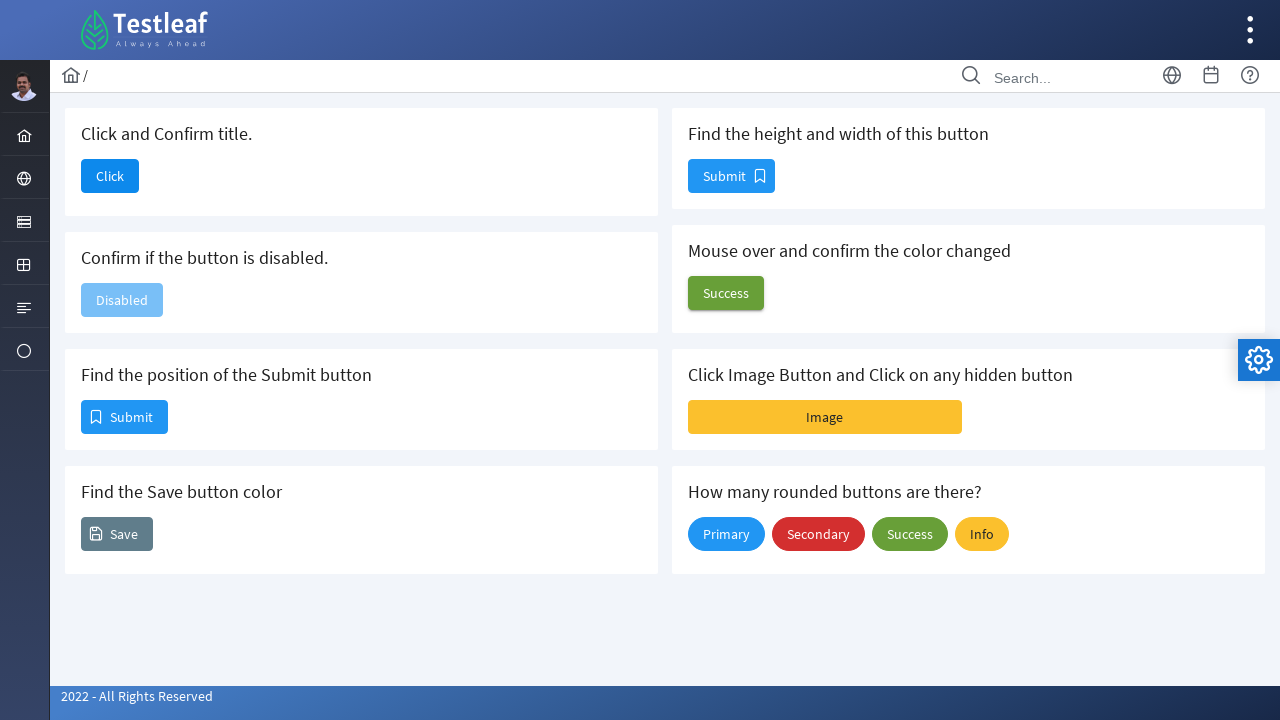

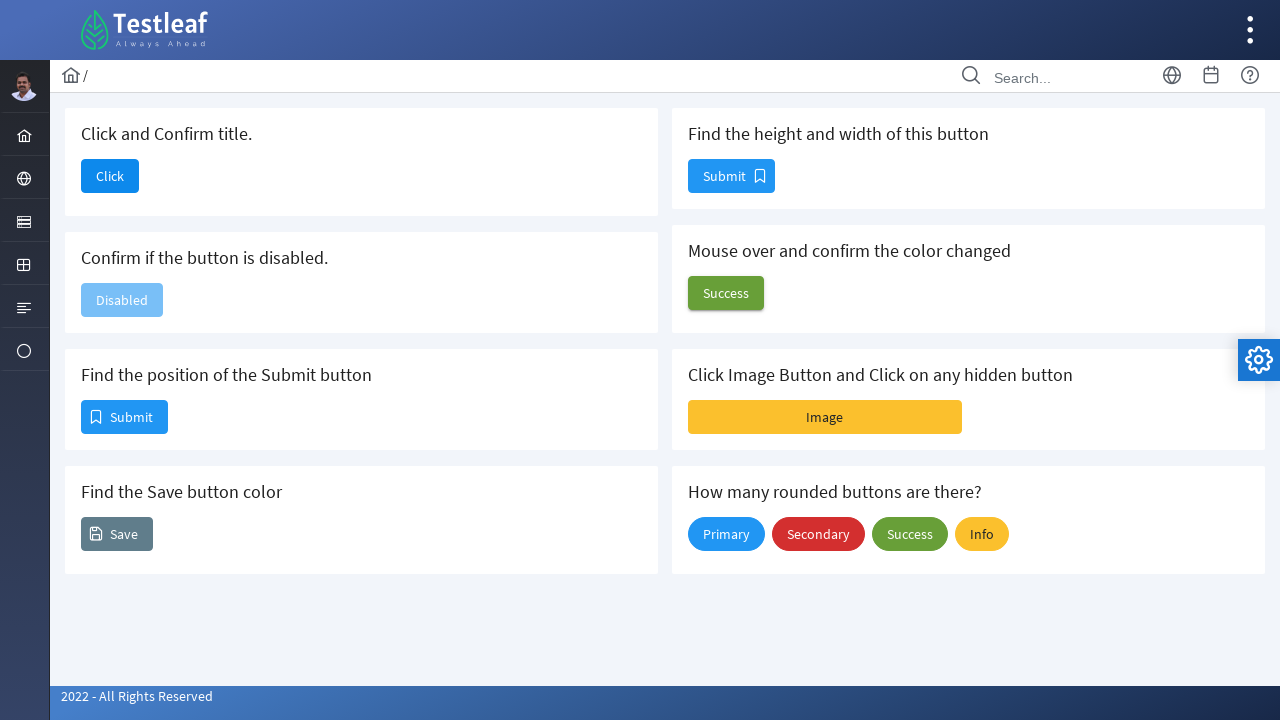